Tests filtering to display only active (uncompleted) items

Starting URL: https://demo.playwright.dev/todomvc

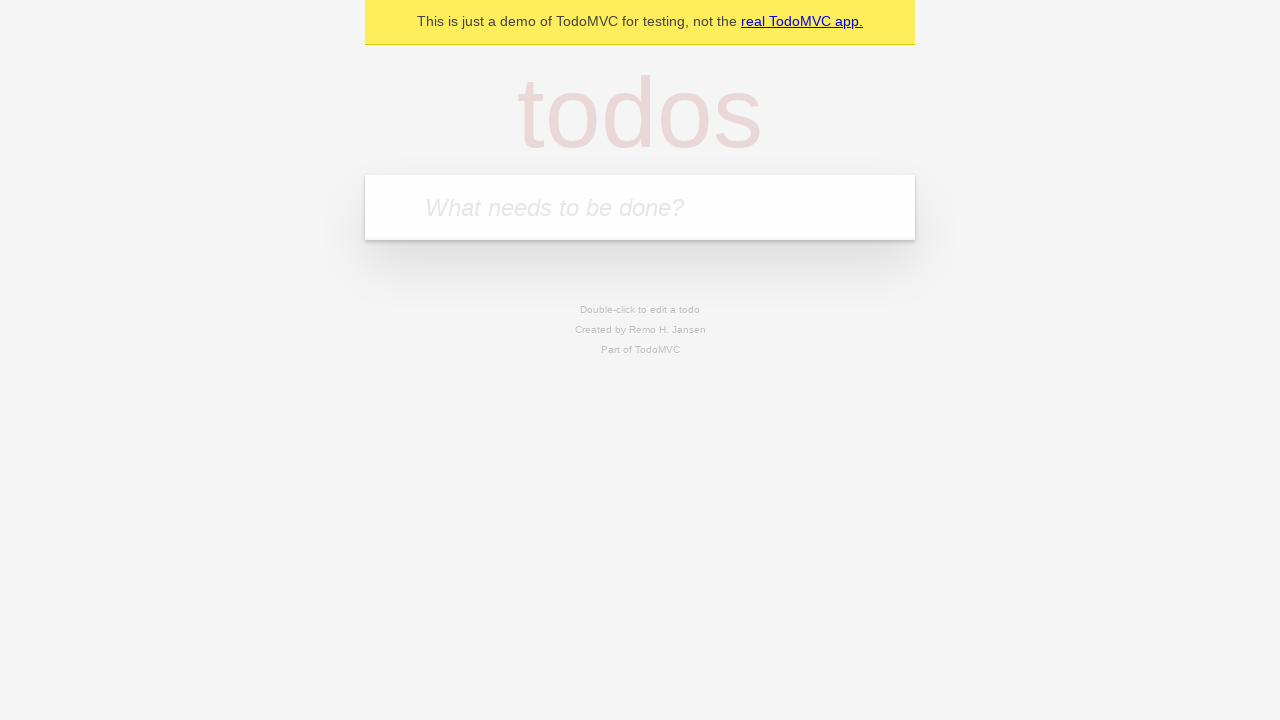

Filled todo input with 'buy some cheese' on internal:attr=[placeholder="What needs to be done?"i]
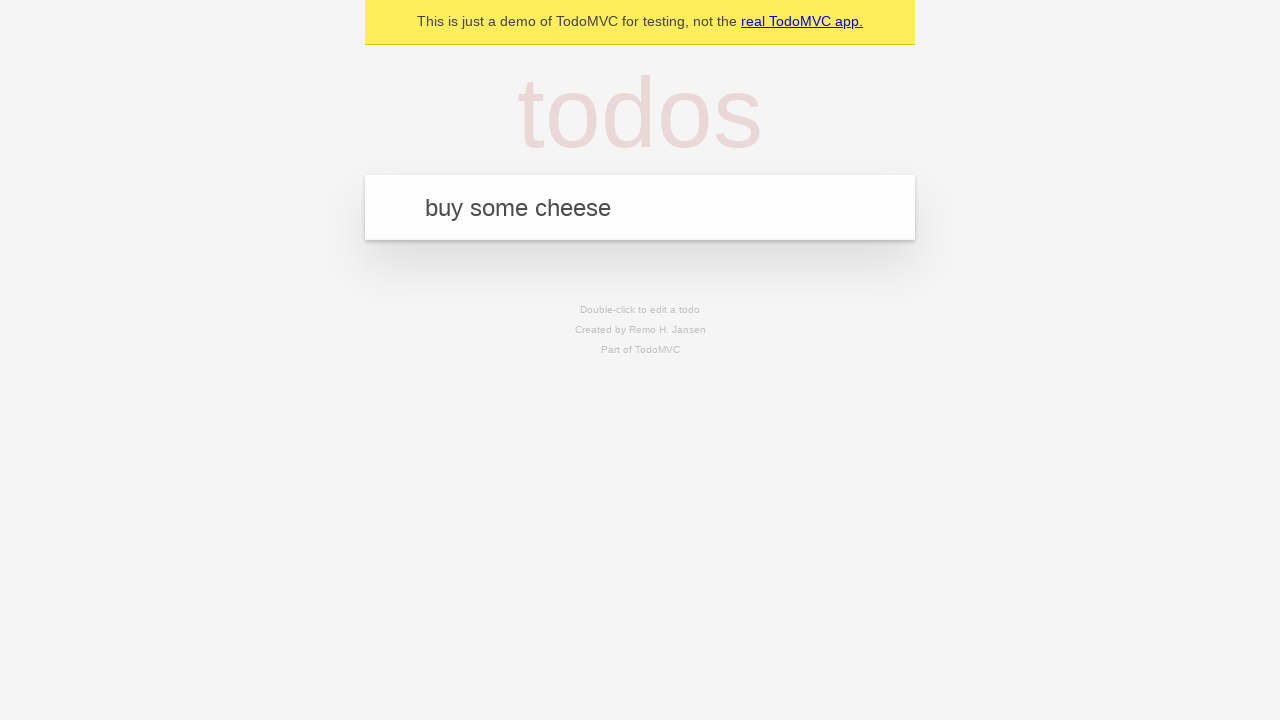

Pressed Enter to add first todo 'buy some cheese' on internal:attr=[placeholder="What needs to be done?"i]
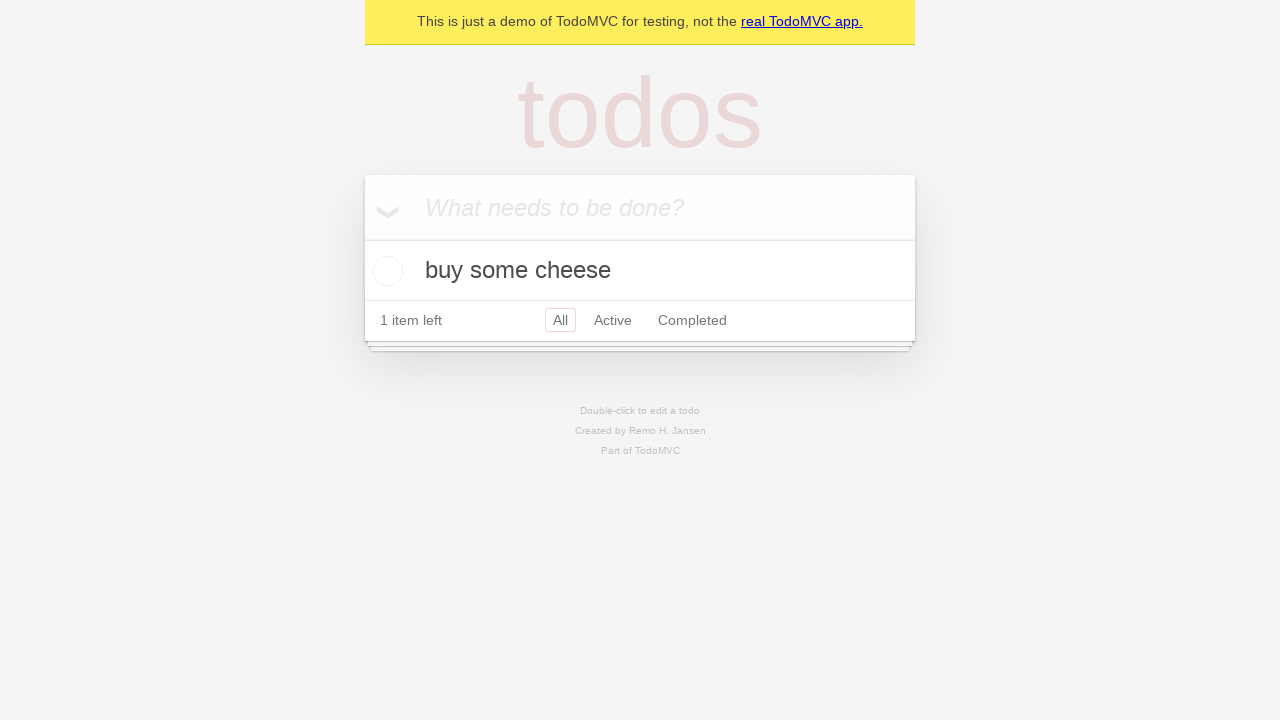

Filled todo input with 'feed the cat' on internal:attr=[placeholder="What needs to be done?"i]
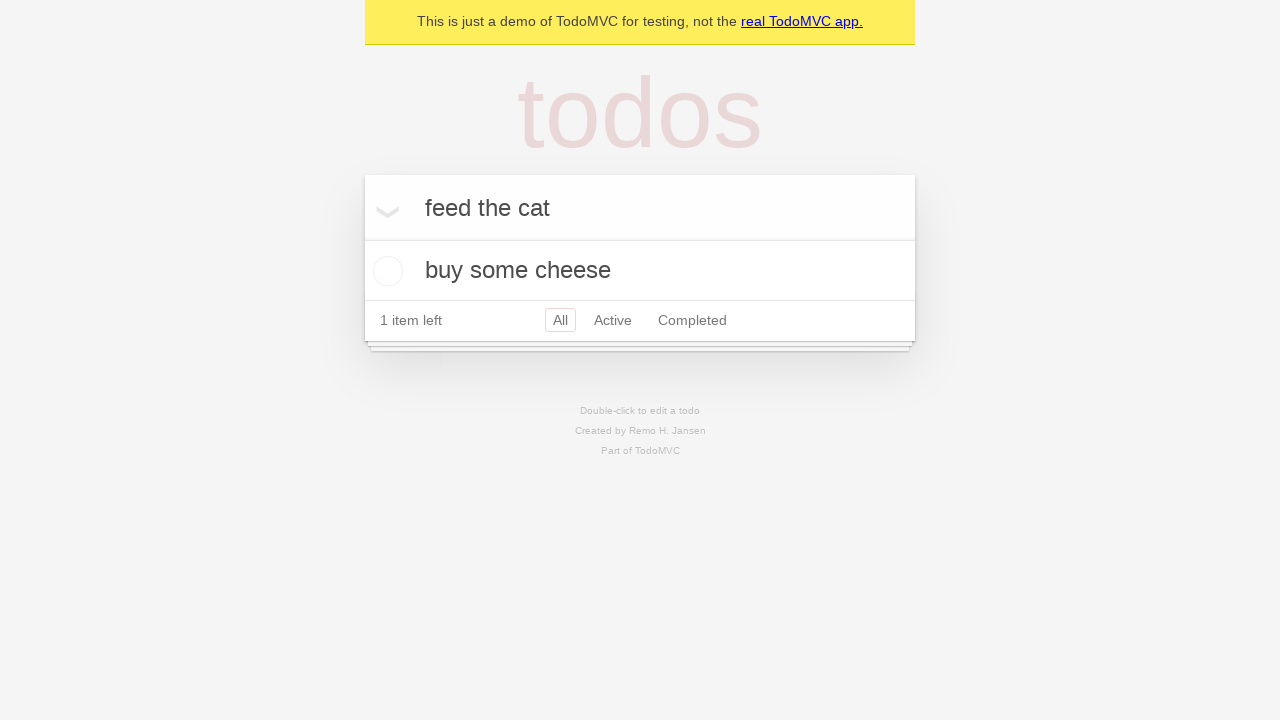

Pressed Enter to add second todo 'feed the cat' on internal:attr=[placeholder="What needs to be done?"i]
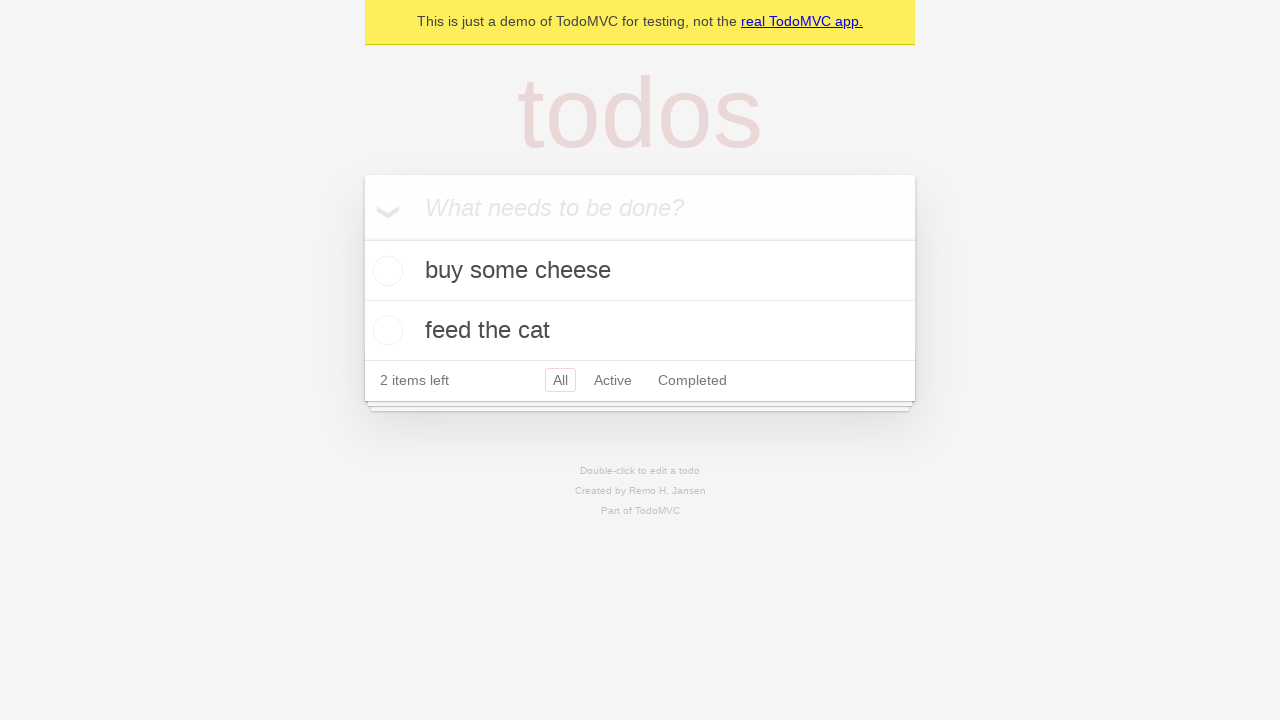

Filled todo input with 'book a doctors appointment' on internal:attr=[placeholder="What needs to be done?"i]
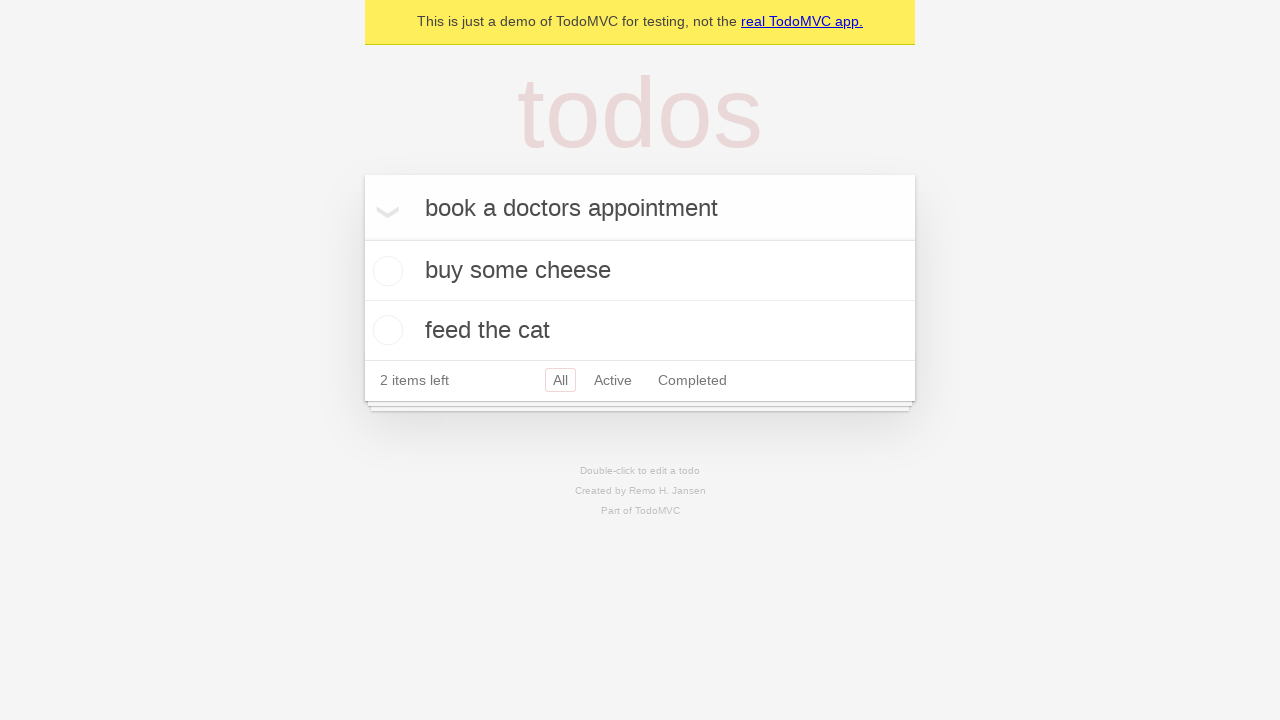

Pressed Enter to add third todo 'book a doctors appointment' on internal:attr=[placeholder="What needs to be done?"i]
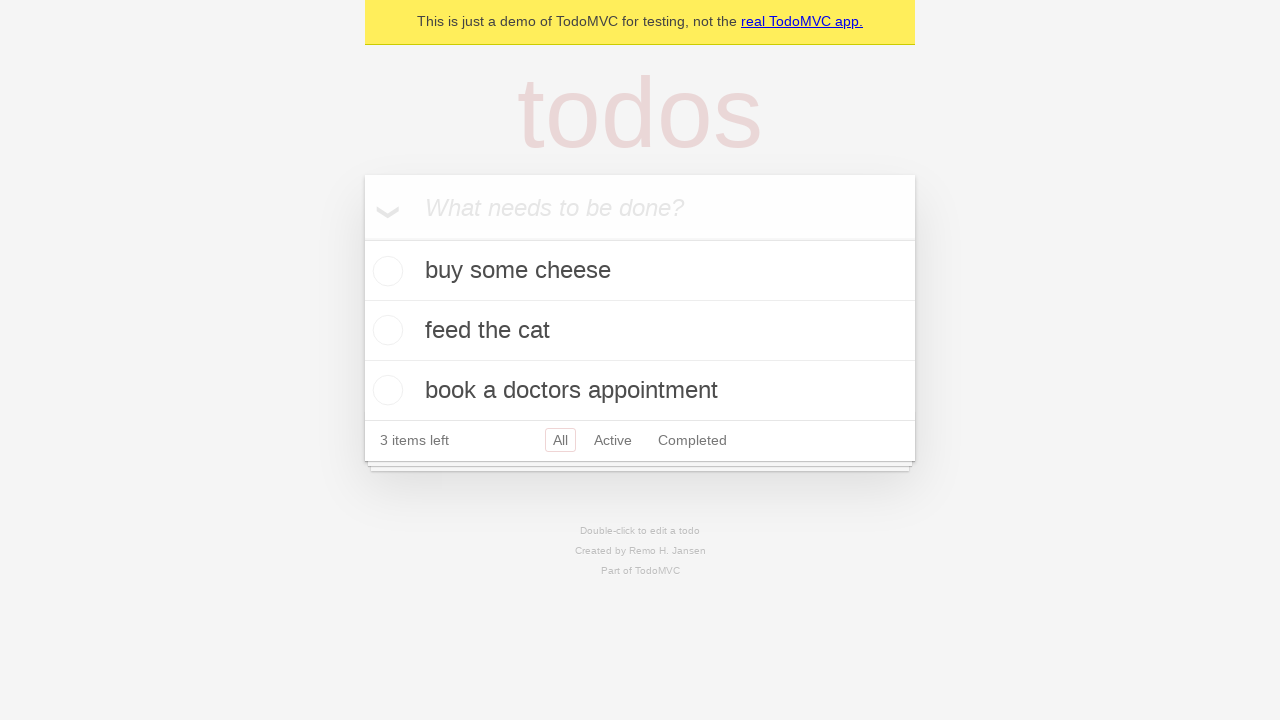

Checked the second todo item 'feed the cat' to mark it as completed at (385, 330) on internal:testid=[data-testid="todo-item"s] >> nth=1 >> internal:role=checkbox
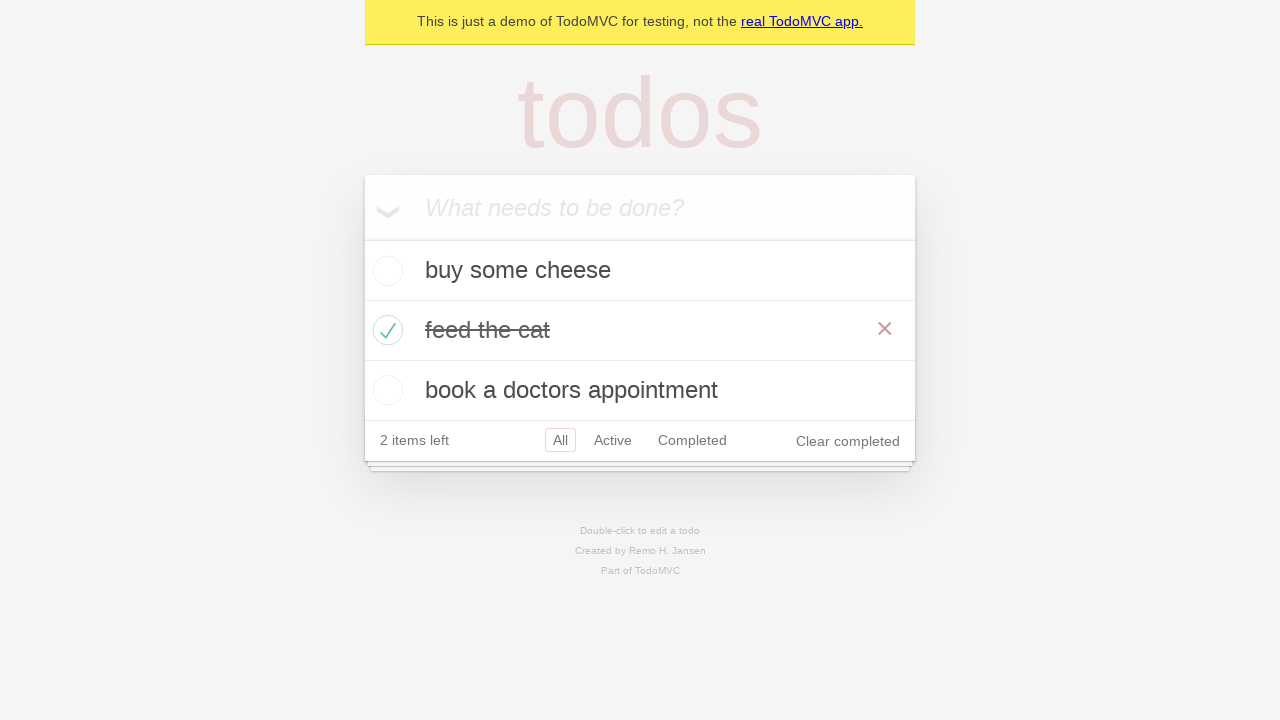

Clicked 'Active' filter to display only uncompleted items at (613, 440) on internal:role=link[name="Active"i]
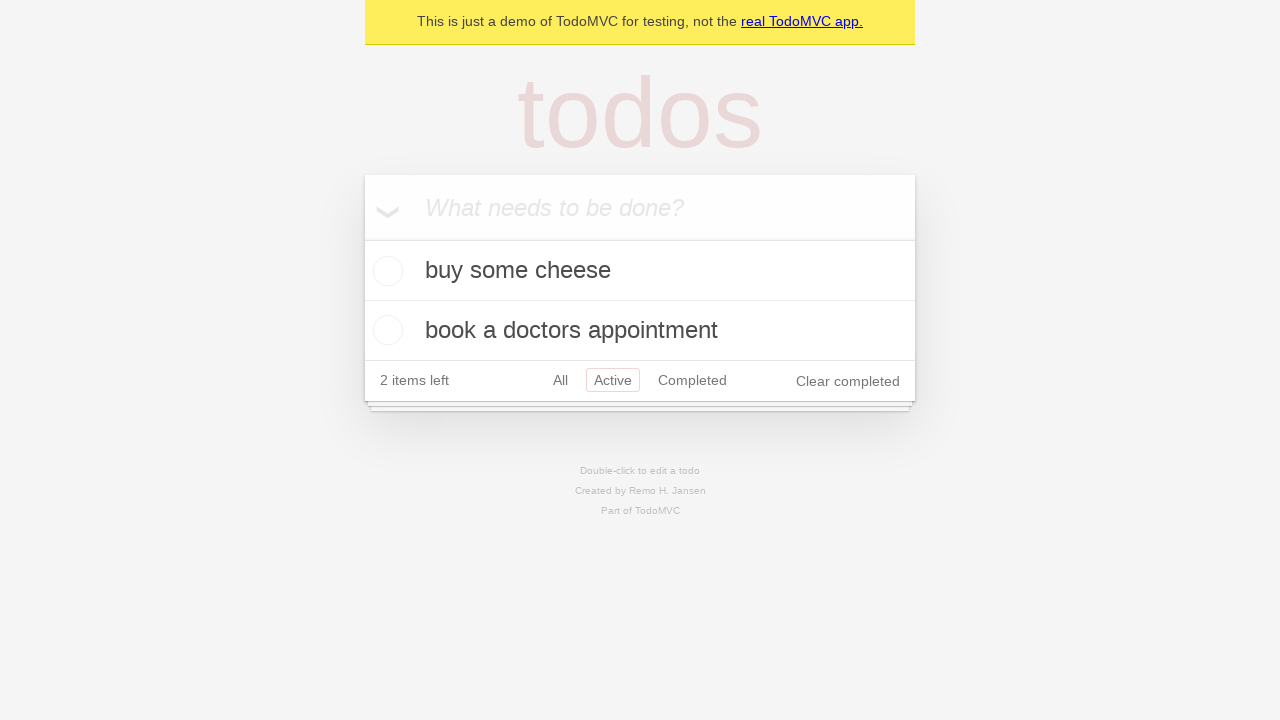

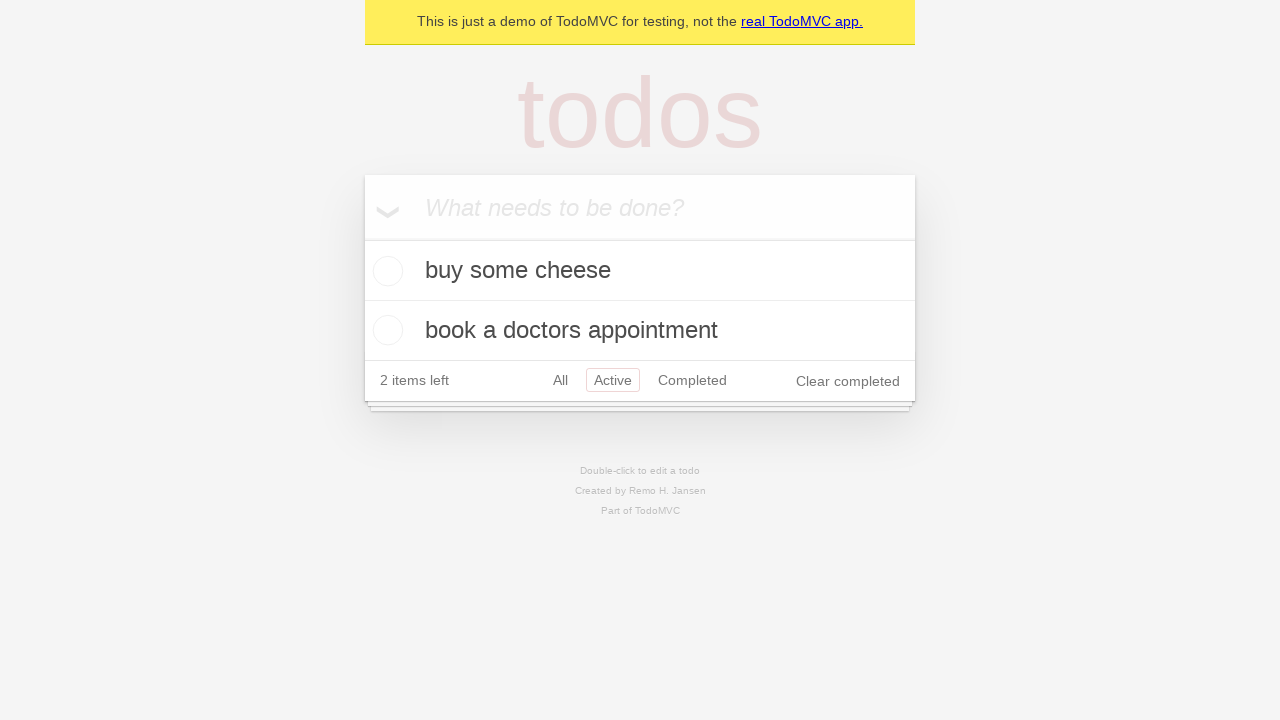